Tests button visibility states by clicking Hide button and checking various hidden elements

Starting URL: http://uitestingplayground.com/

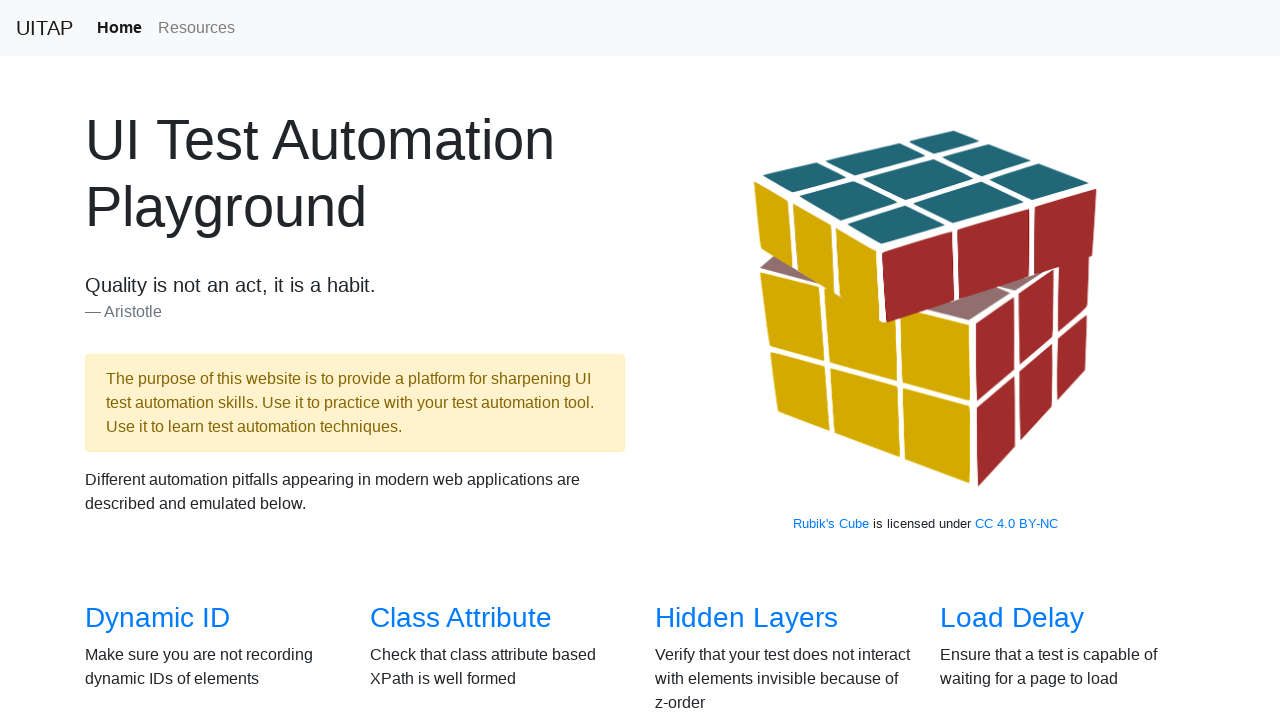

Clicked Visibility link to navigate to visibility test page at (135, 360) on internal:role=link[name="Visibility"i]
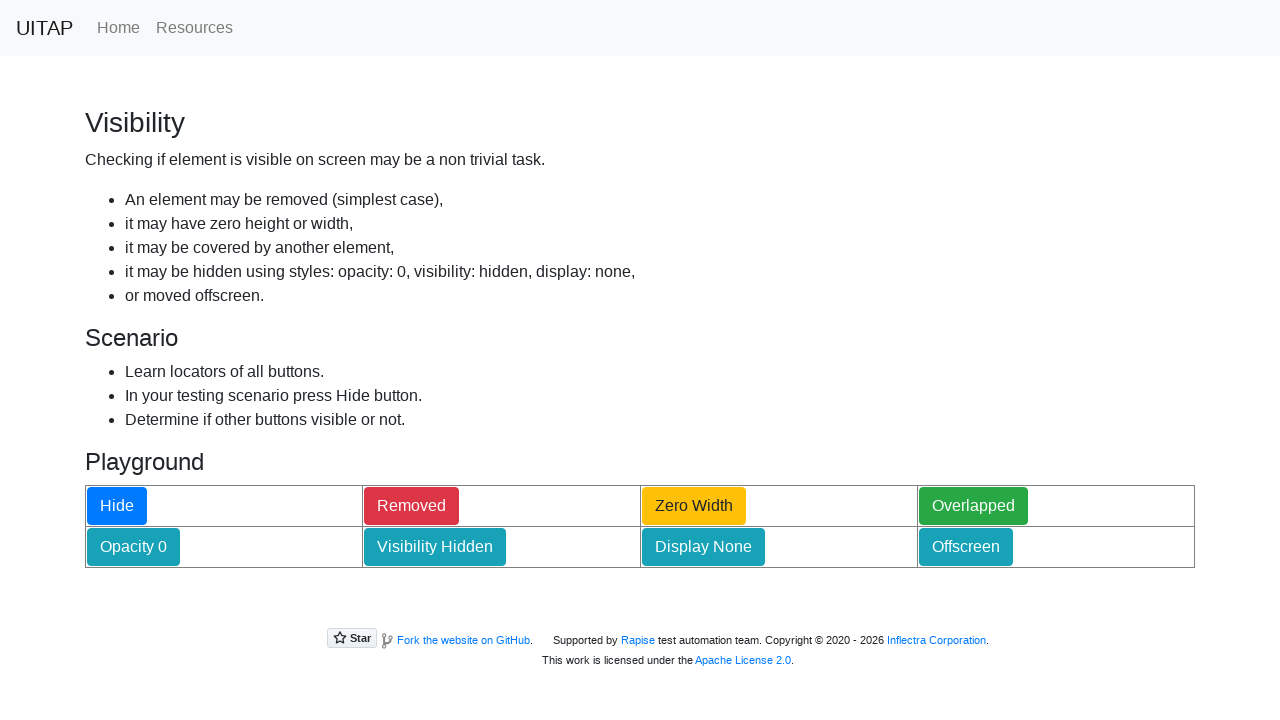

Clicked Hide button to trigger visibility changes at (117, 506) on internal:role=button[name="Hide"i]
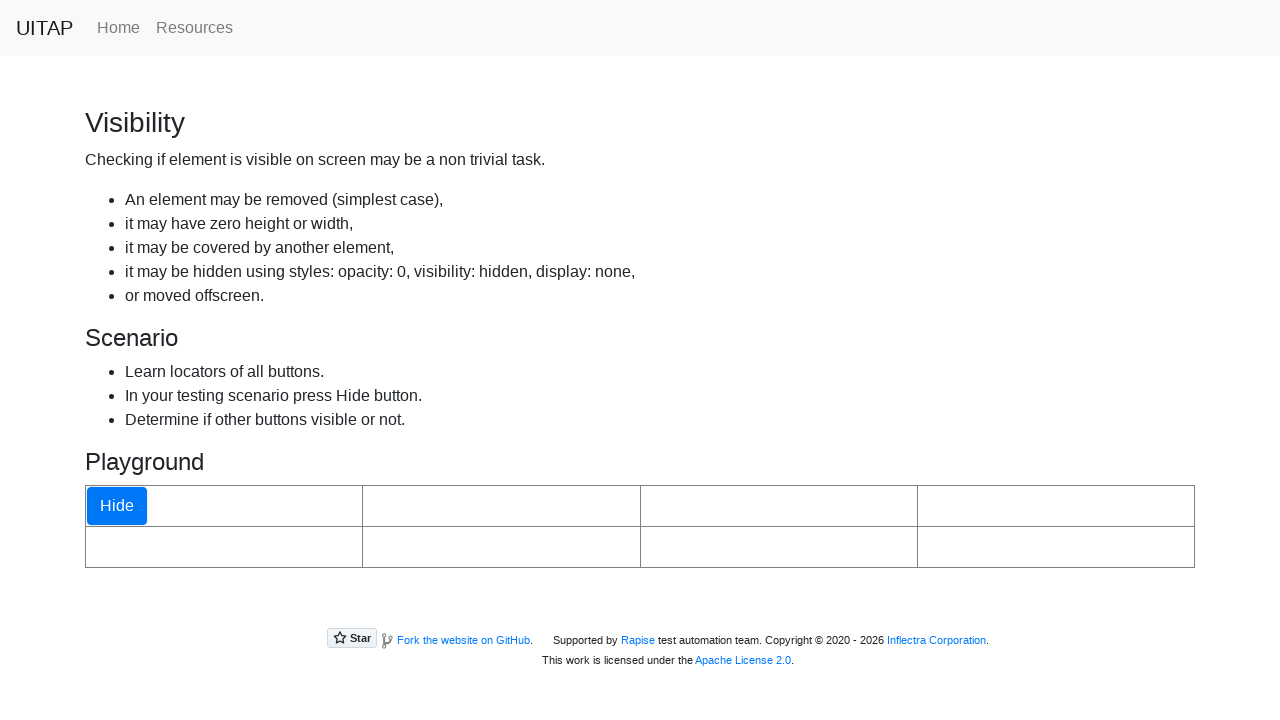

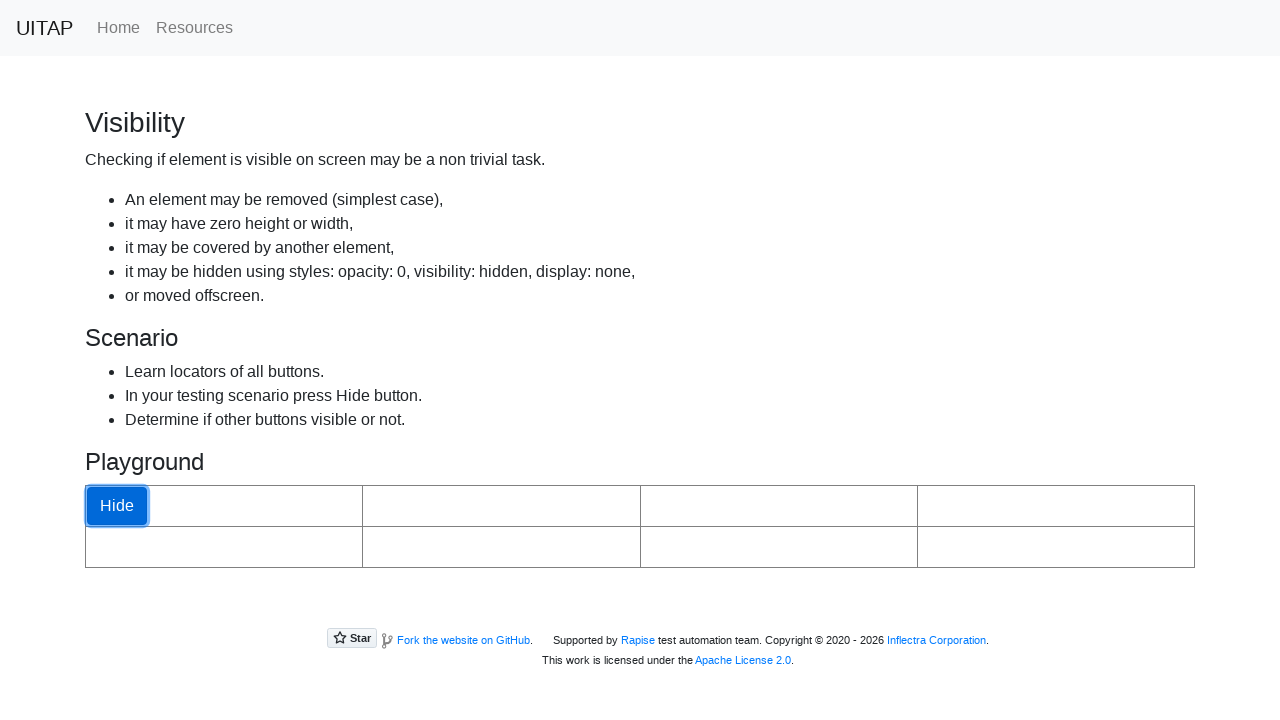